Tests navigation to the cart page URL

Starting URL: https://www.demoblaze.com/cart.html

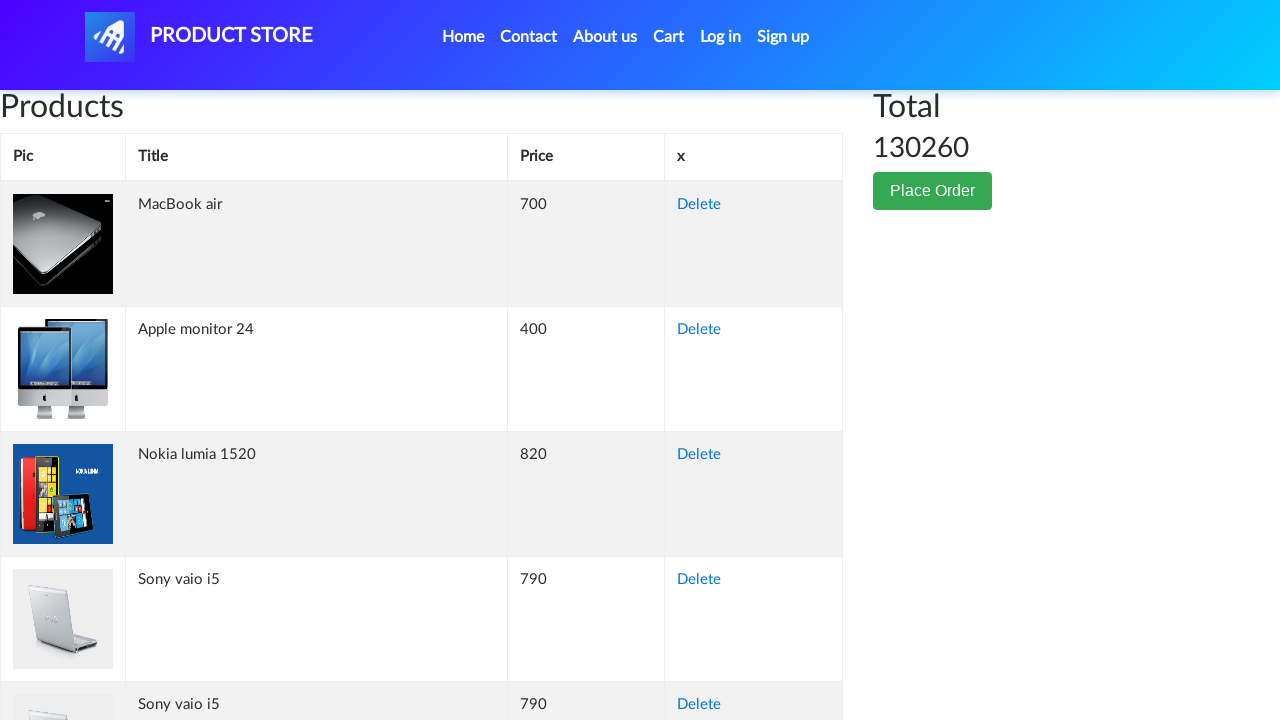

Navigated to cart page at https://www.demoblaze.com/cart.html
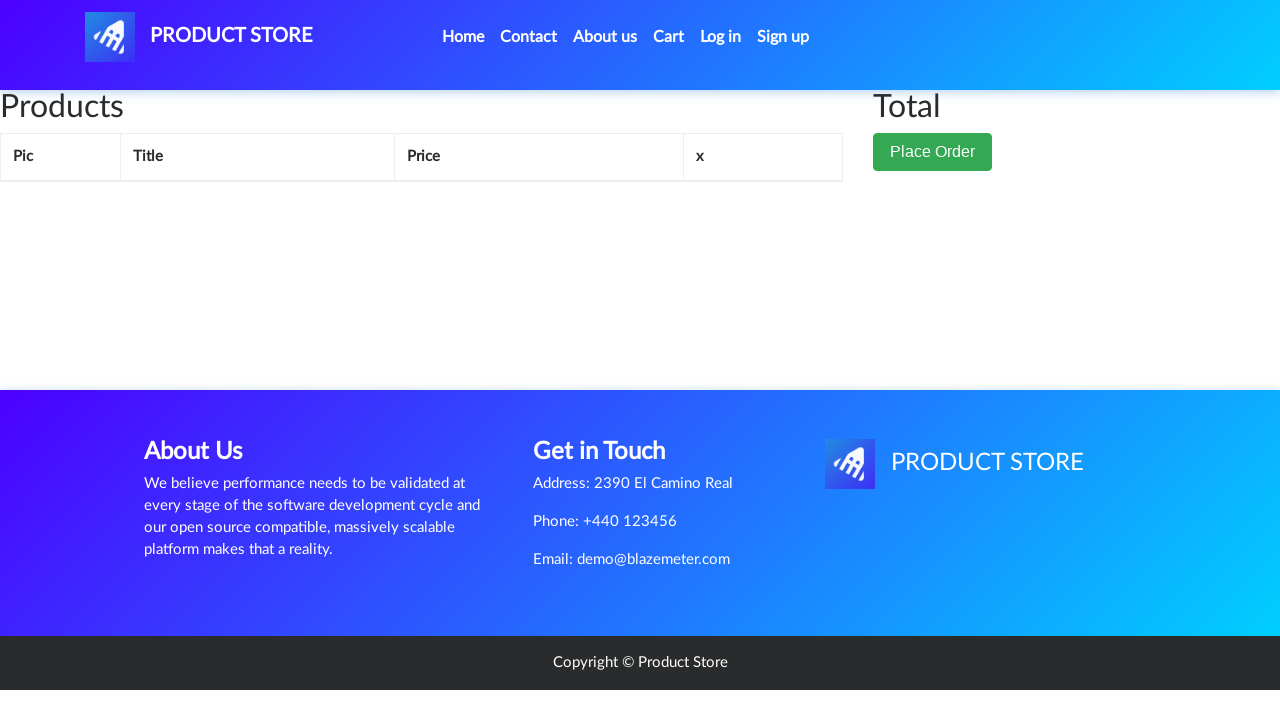

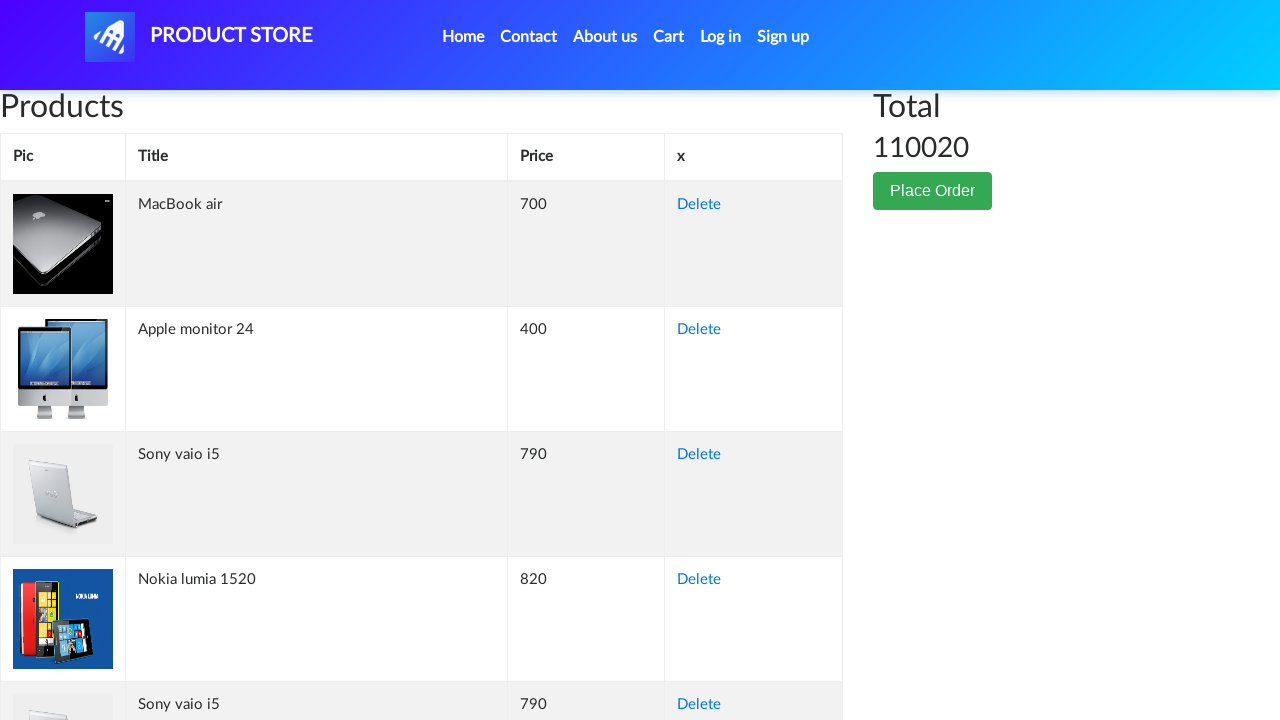